Tests mouse hover interactions on menu elements at demoqa.com, then navigates to rahulshettyacademy.com to test scrolling, mouse hover, clicking, and keyboard shortcut actions (copy-paste).

Starting URL: https://demoqa.com/menu

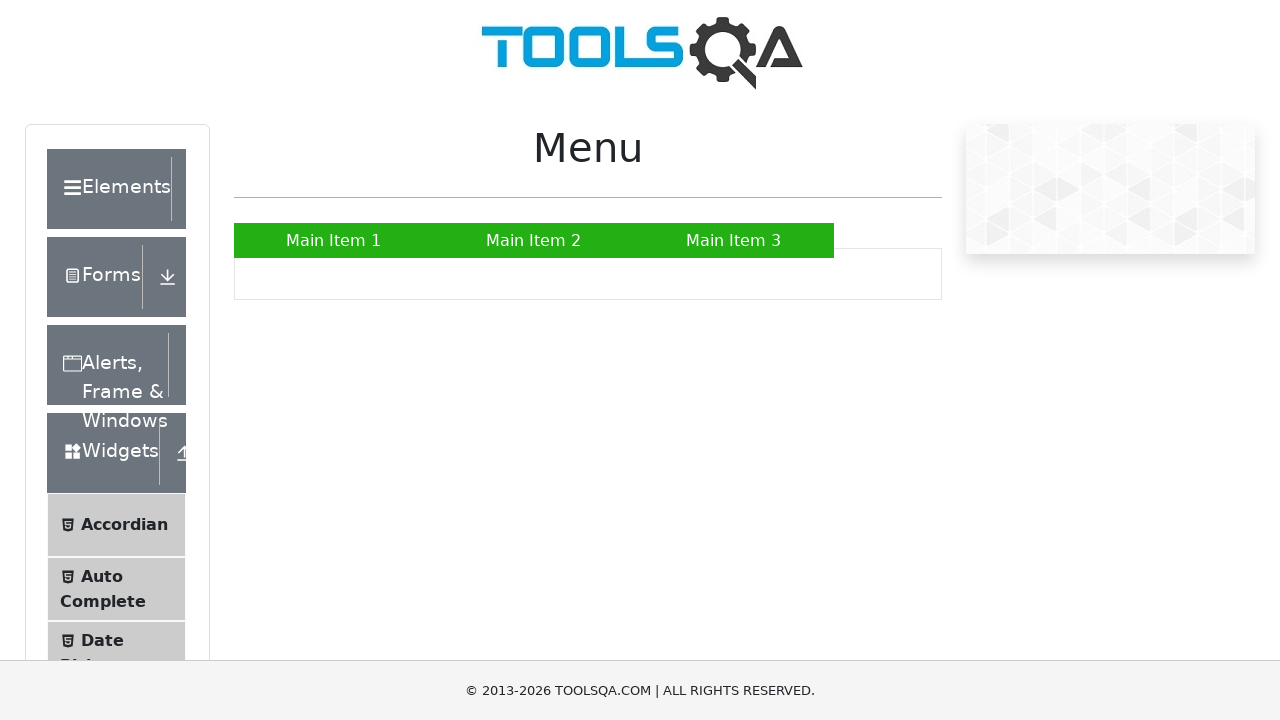

Hovered over Main Item 2 menu at (534, 240) on text=Main Item 2
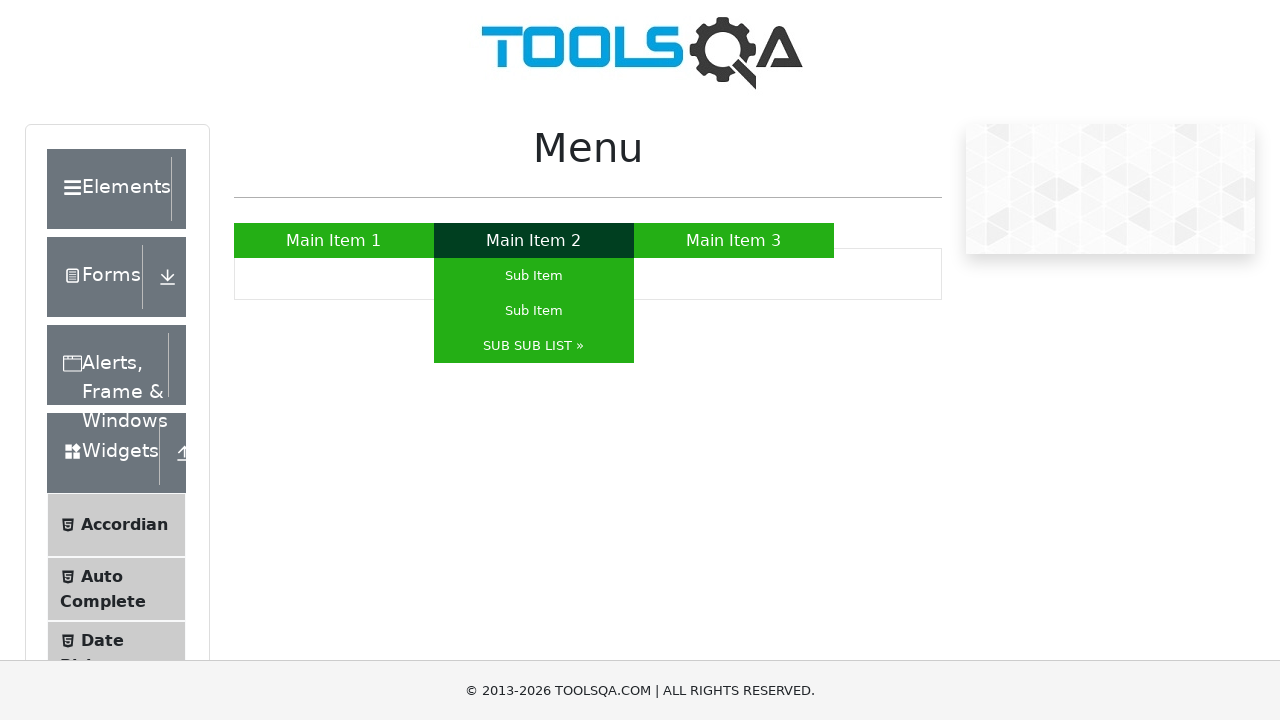

Waited 2 seconds for menu to expand
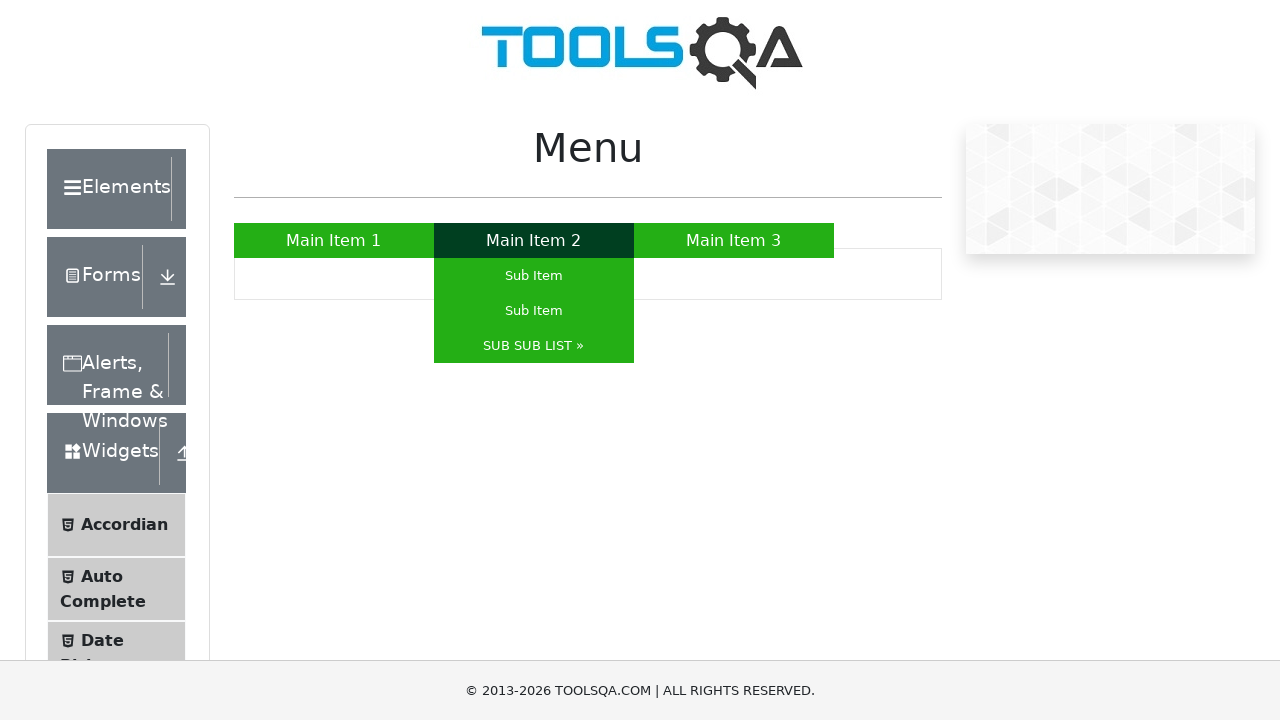

Hovered over SUB SUB LIST submenu at (534, 346) on text=SUB SUB LIST »
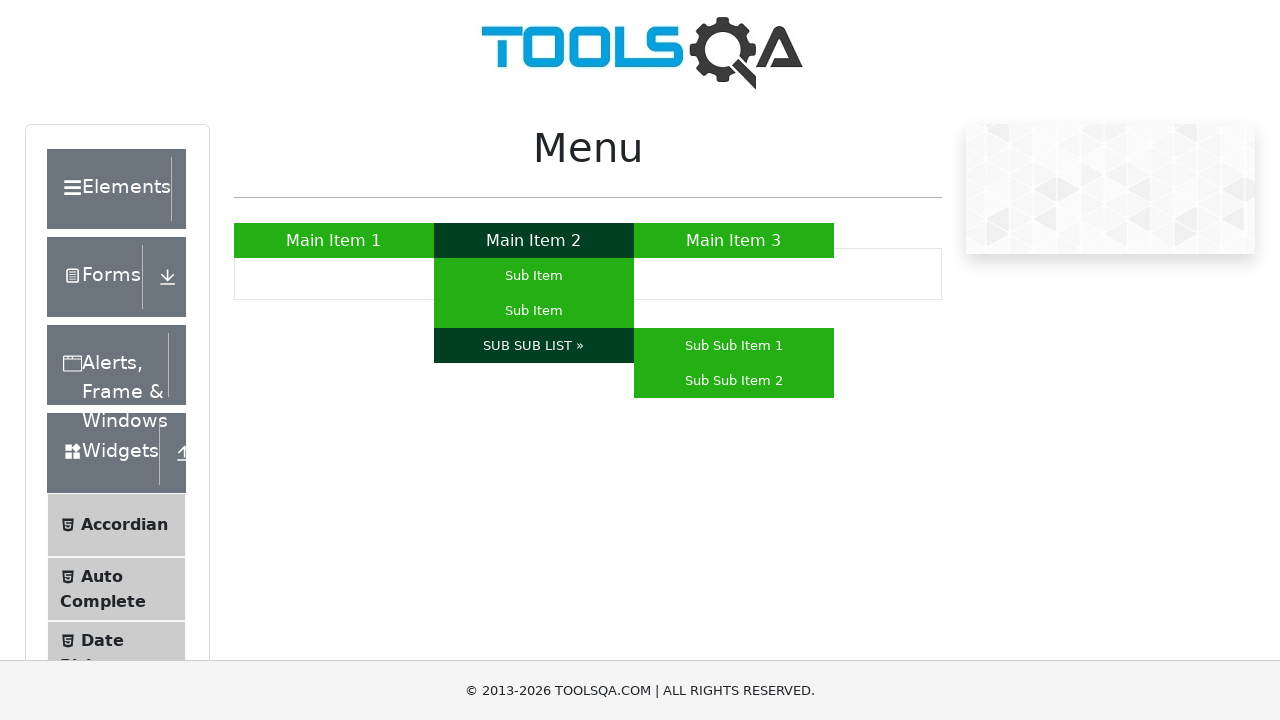

Waited 2 seconds for submenu to expand
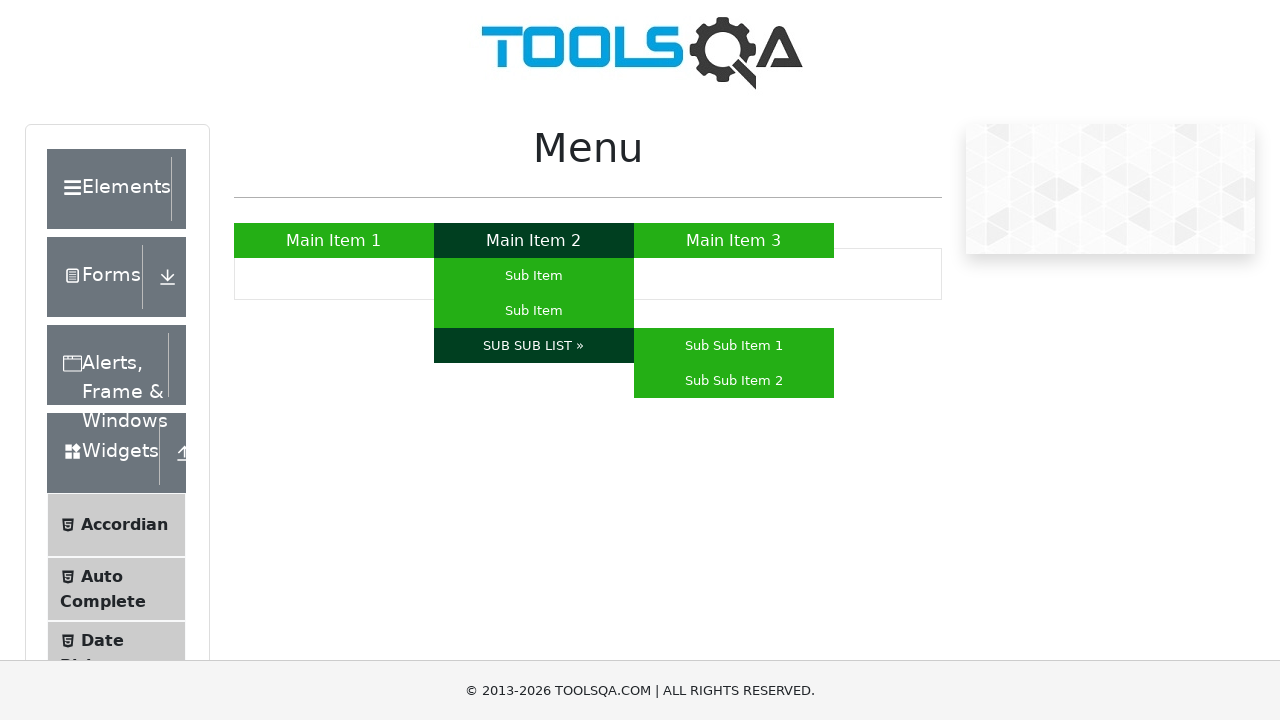

Navigated to rahulshettyacademy.com AutomationPractice page
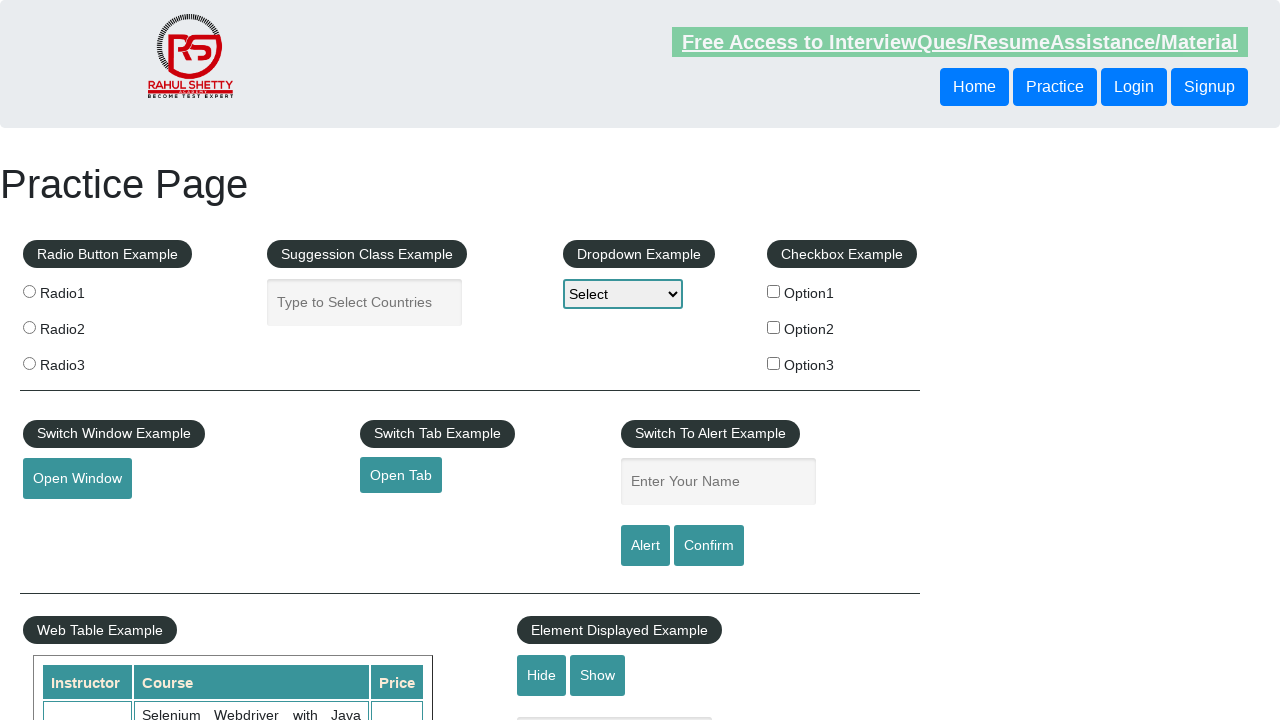

Scrolled down 1000 pixels to find mouse hover section
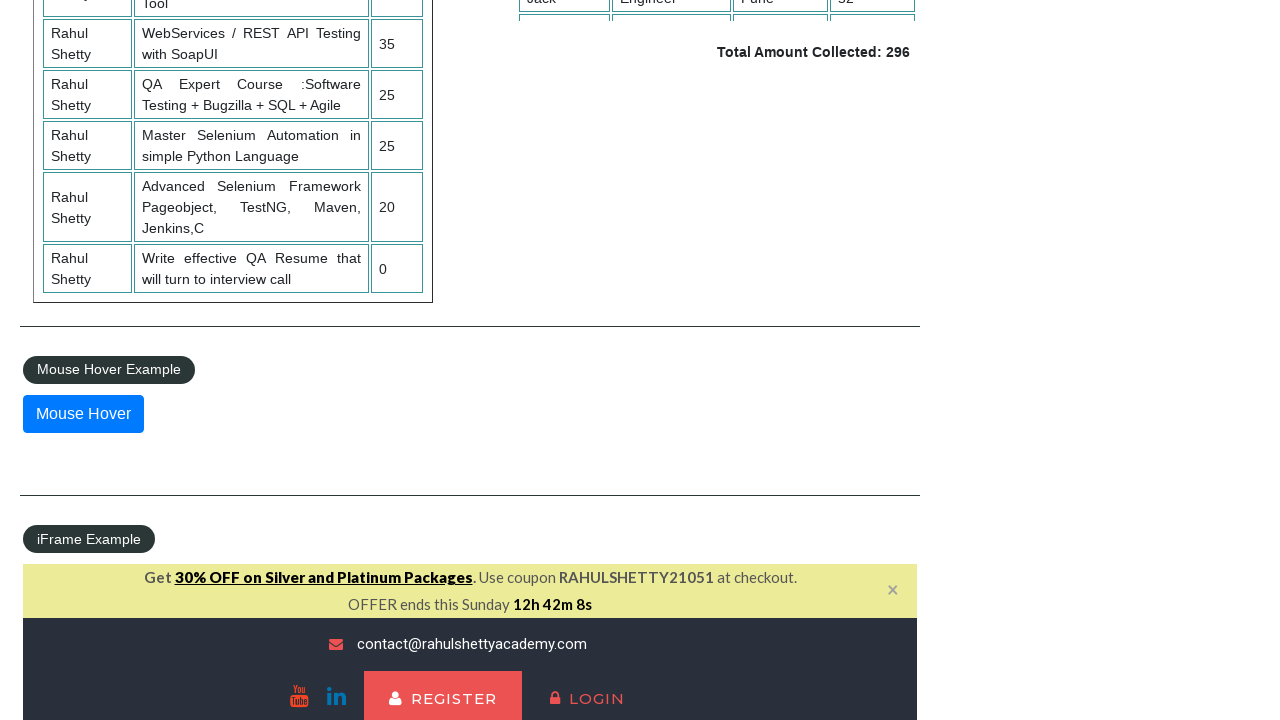

Waited 1 second after scrolling
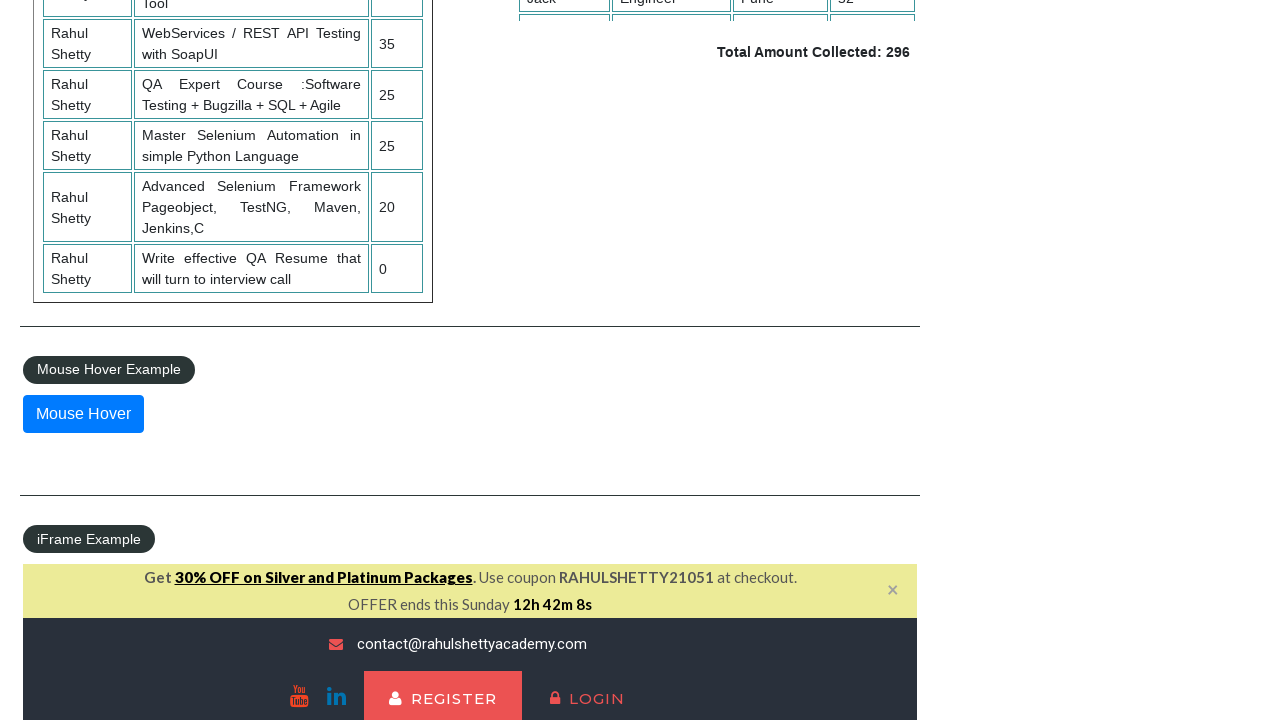

Hovered over mouse hover button at (83, 414) on #mousehover
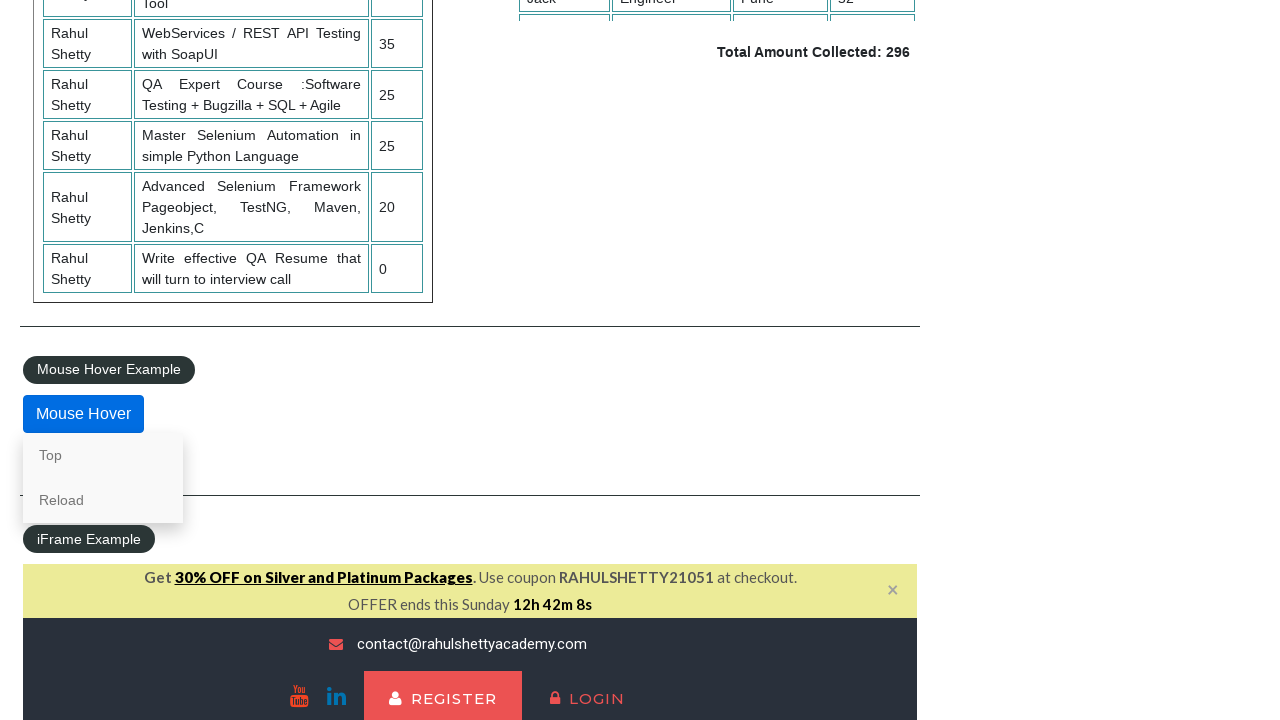

Waited 1 second for hover menu to appear
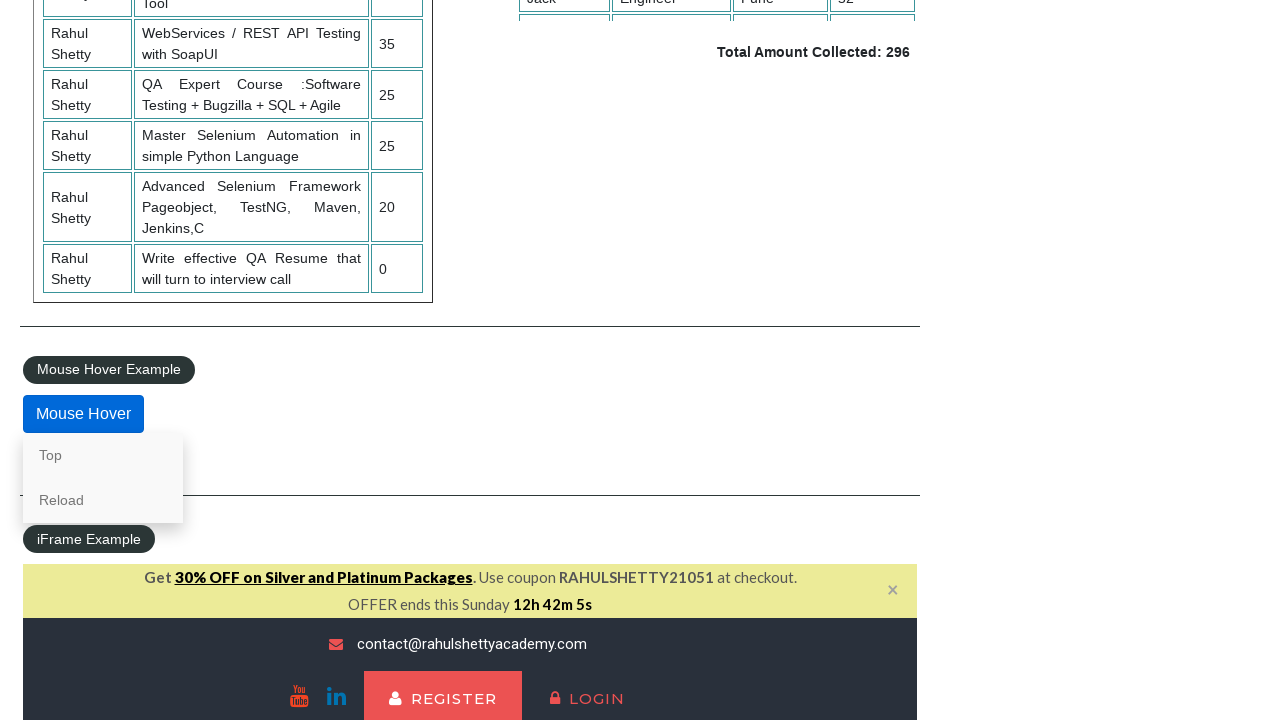

Clicked on Top link from hover menu at (103, 455) on text=Top
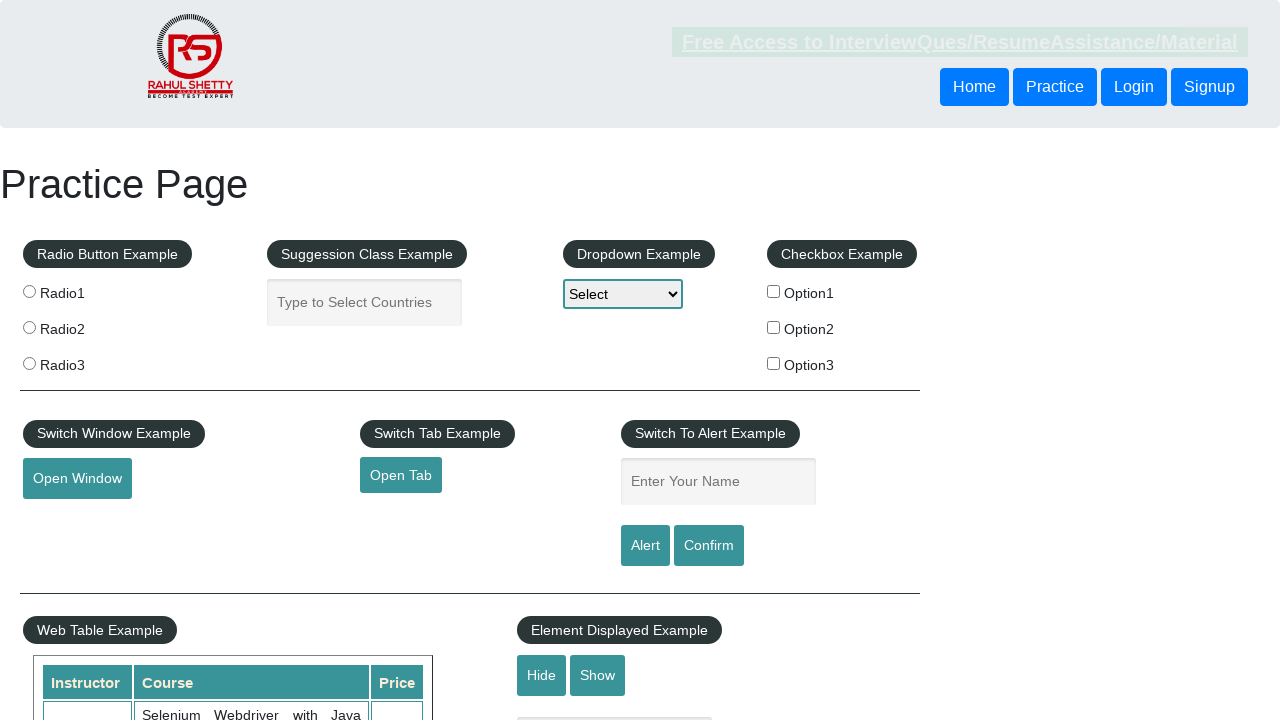

Waited 1 second after clicking Top link
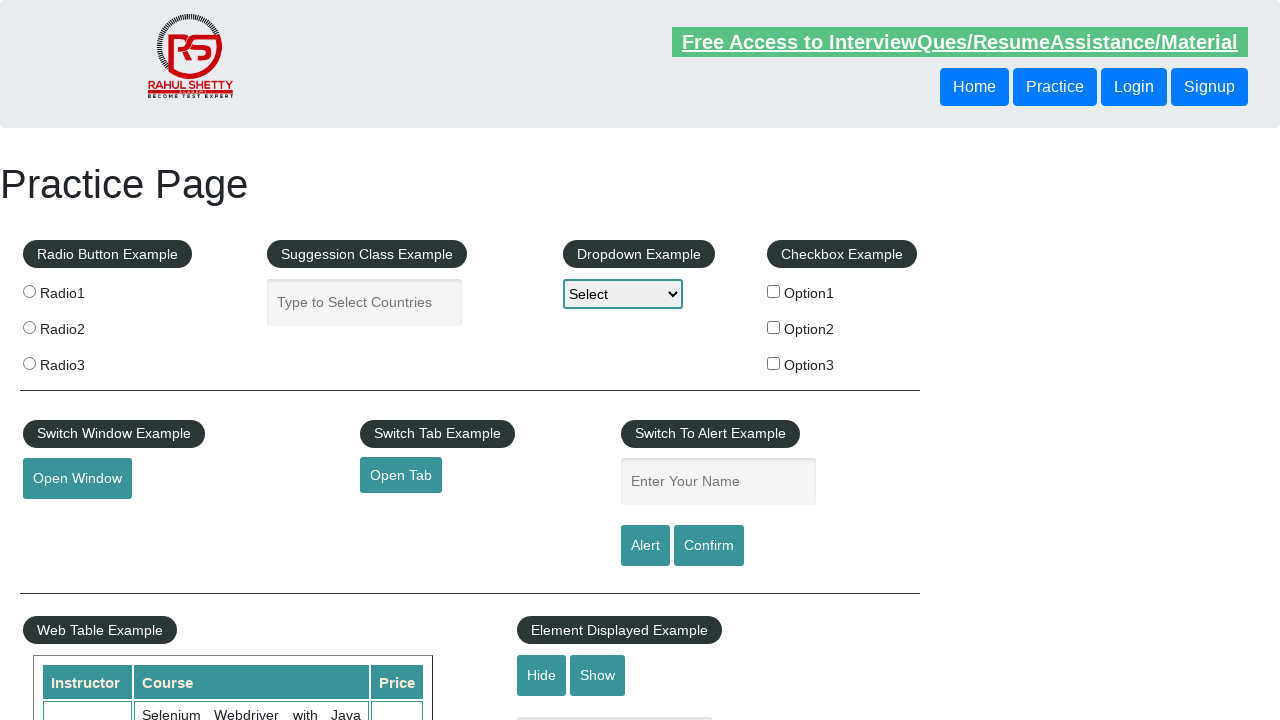

Filled autocomplete field with 'Hello' on #autocomplete
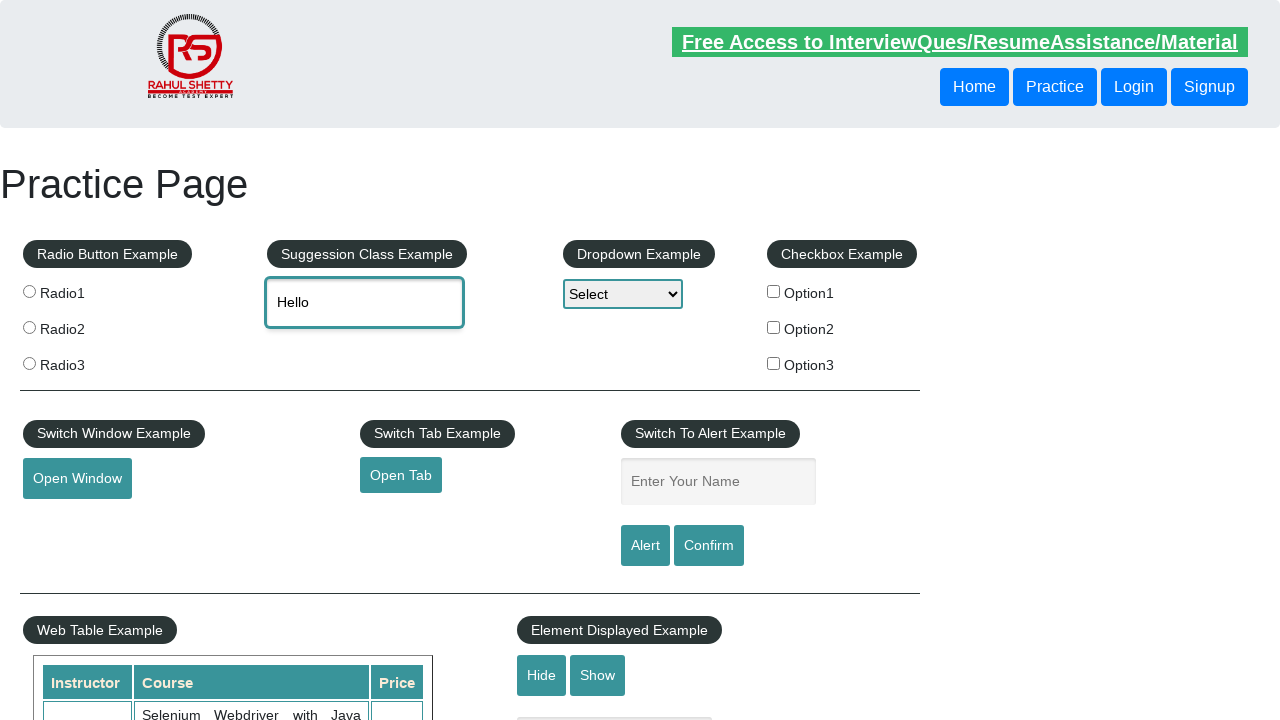

Selected all text in autocomplete field using Cmd+A
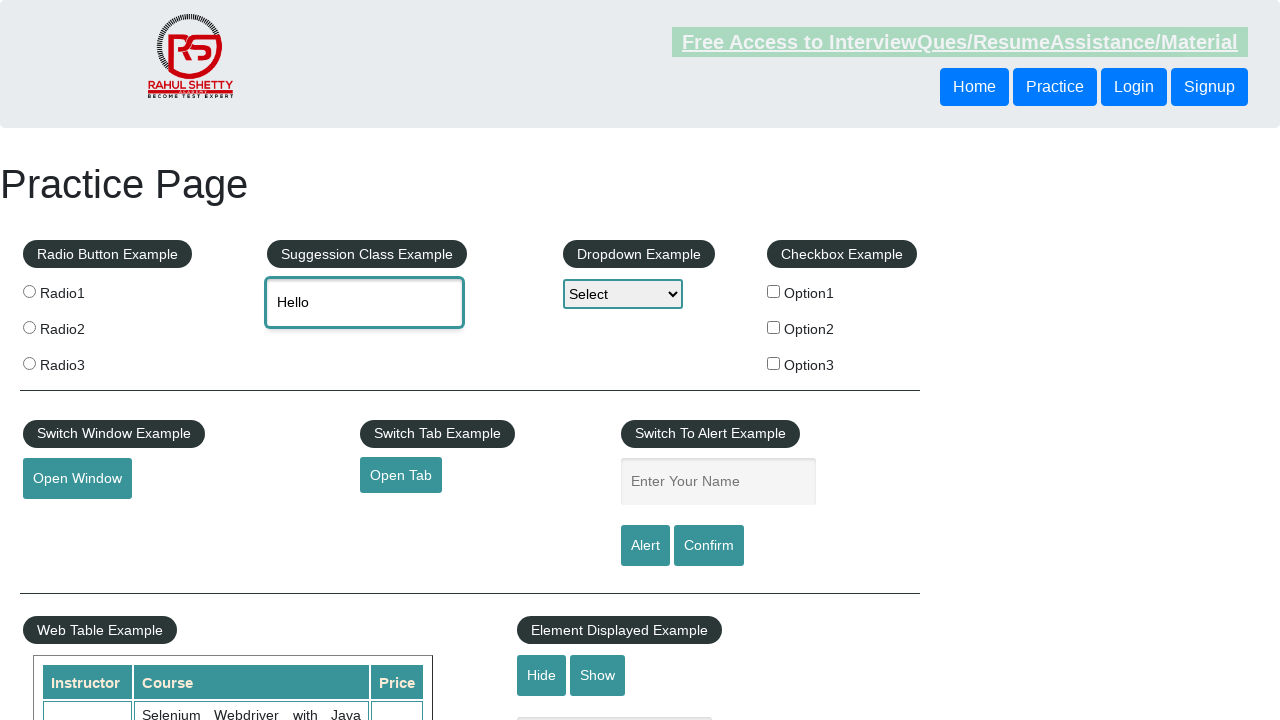

Copied selected text using Cmd+C
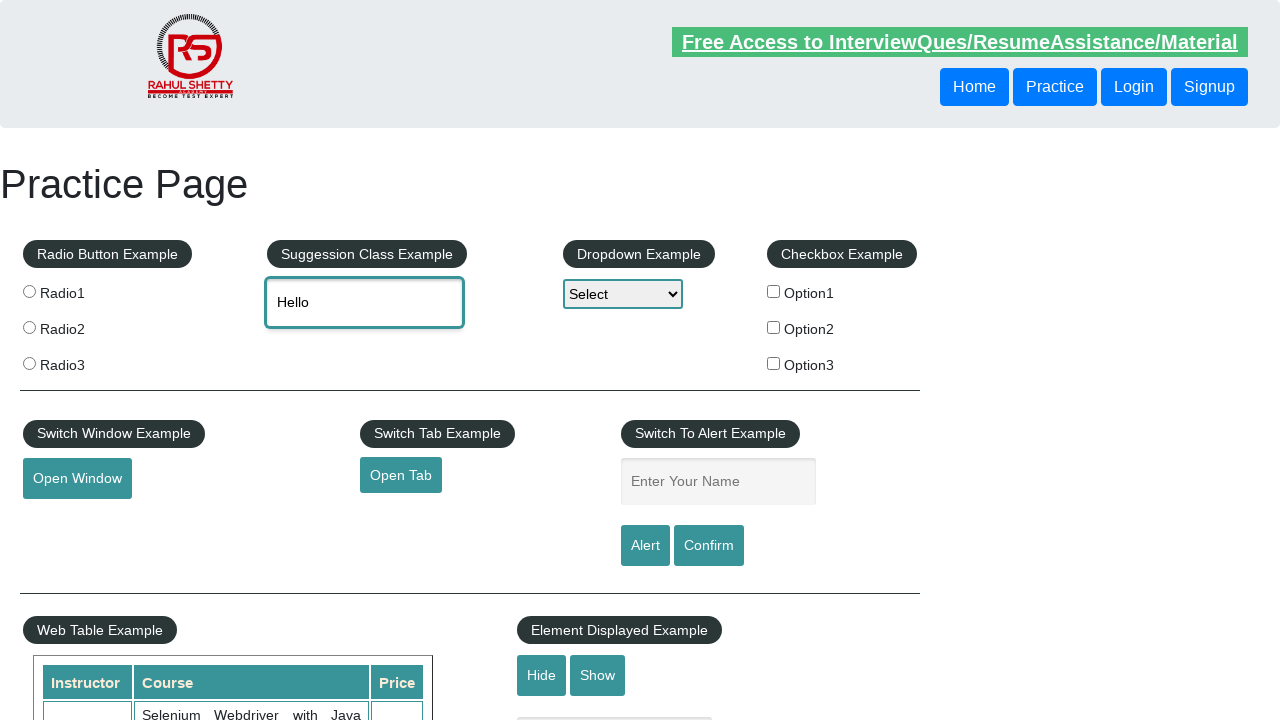

Clicked on name field at (718, 482) on #name
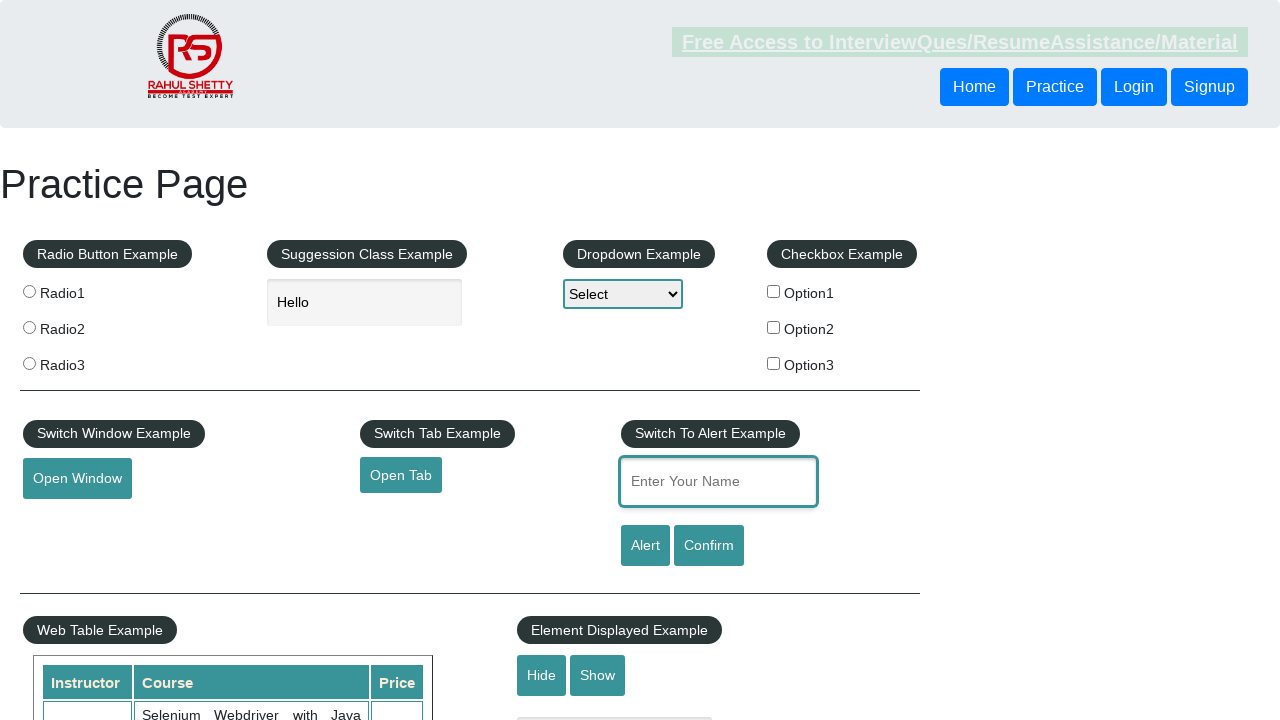

Pasted copied text into name field using Cmd+V
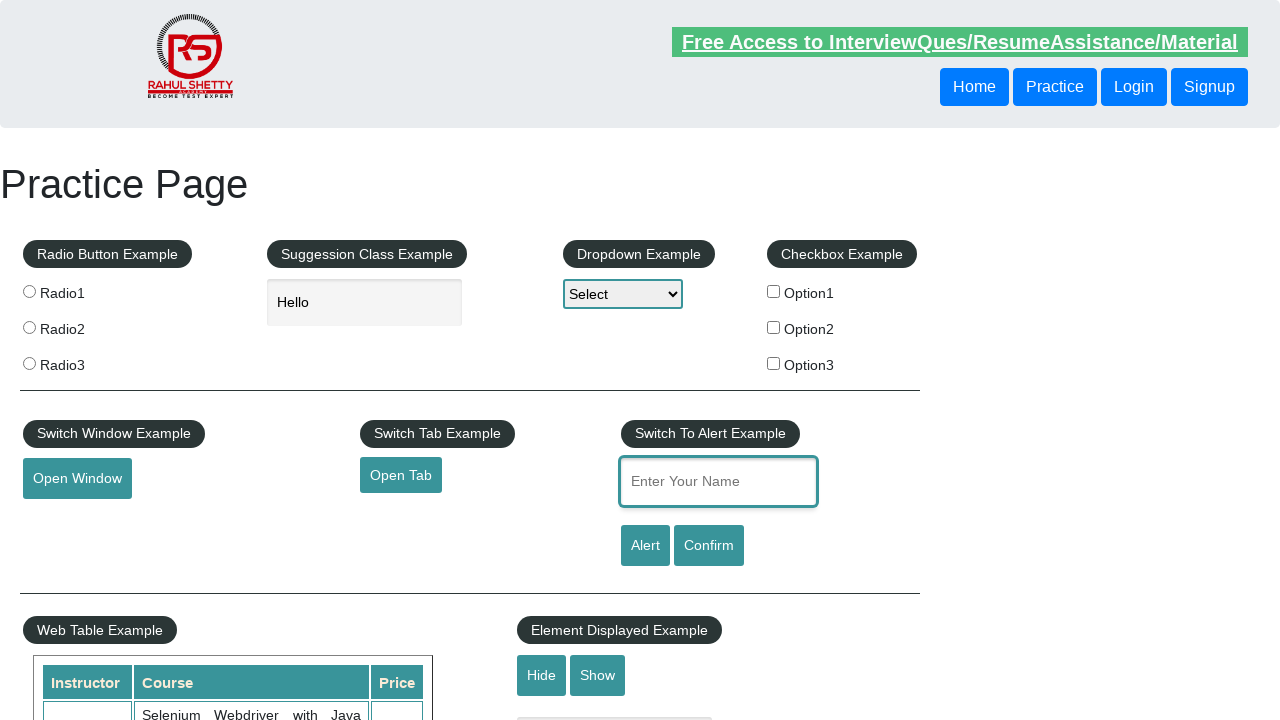

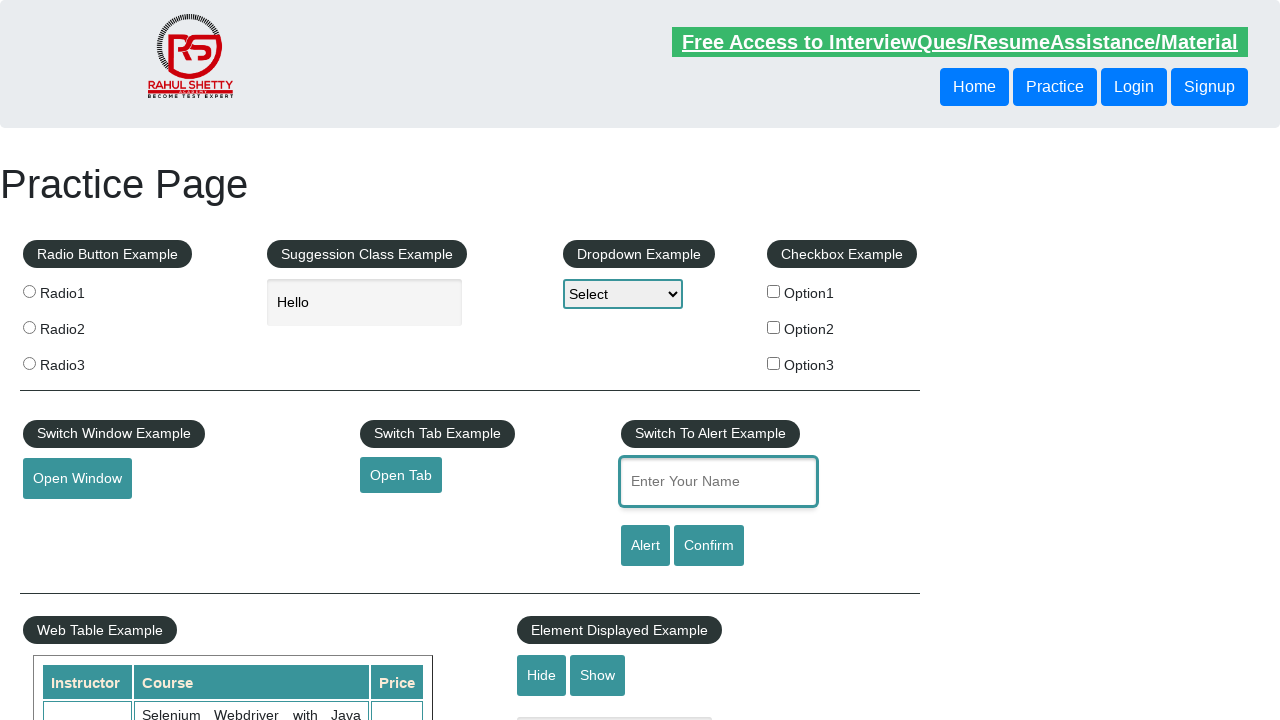